Tests the QGIS Roadmap page by clicking on the Roadmap sidebar link and verifying the road map, release schedule, and event legend information is displayed.

Starting URL: https://qgis.org/resources/hub/

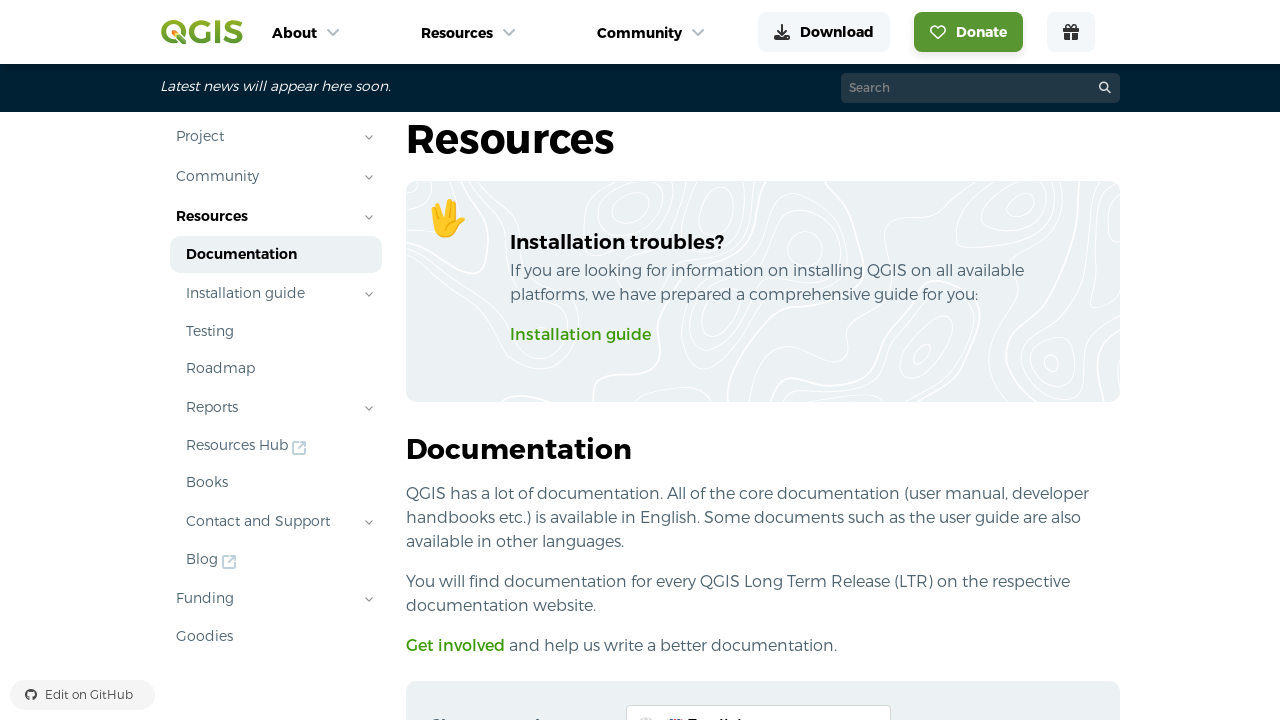

Sidebar loaded
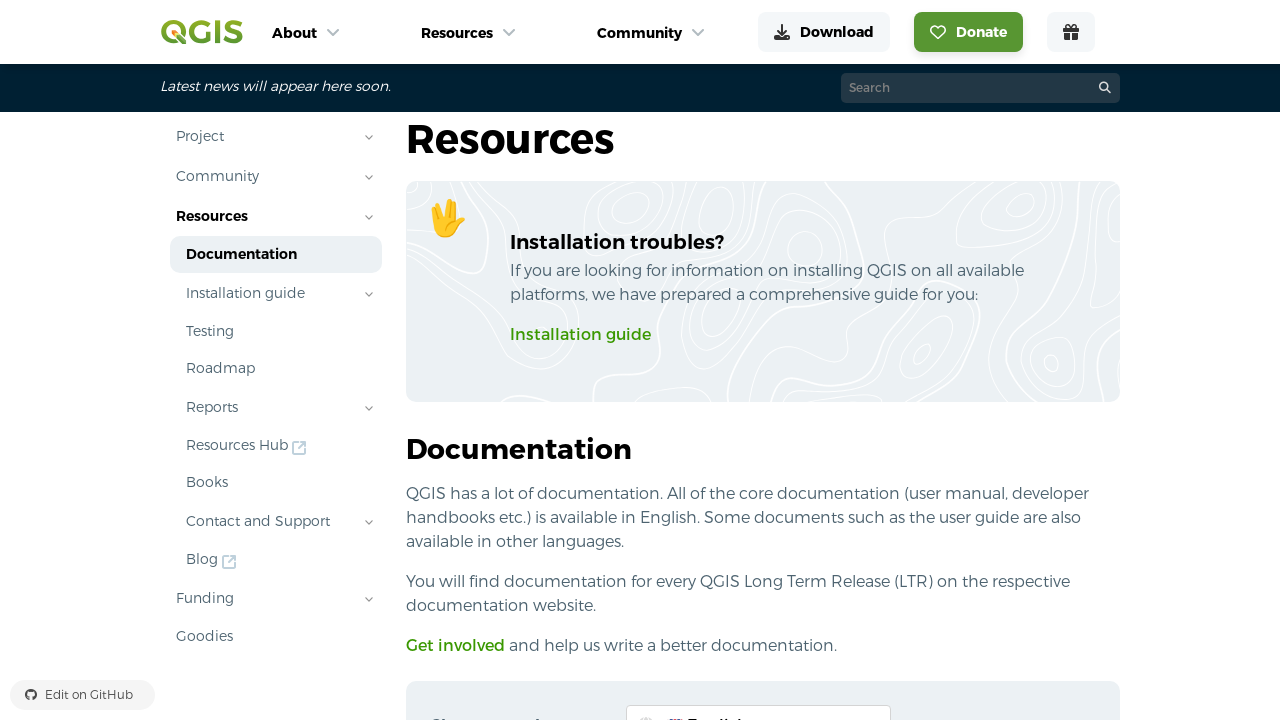

Clicked Roadmap link in sidebar at (276, 368) on #sidebar >> internal:role=link[name="Roadmap"i]
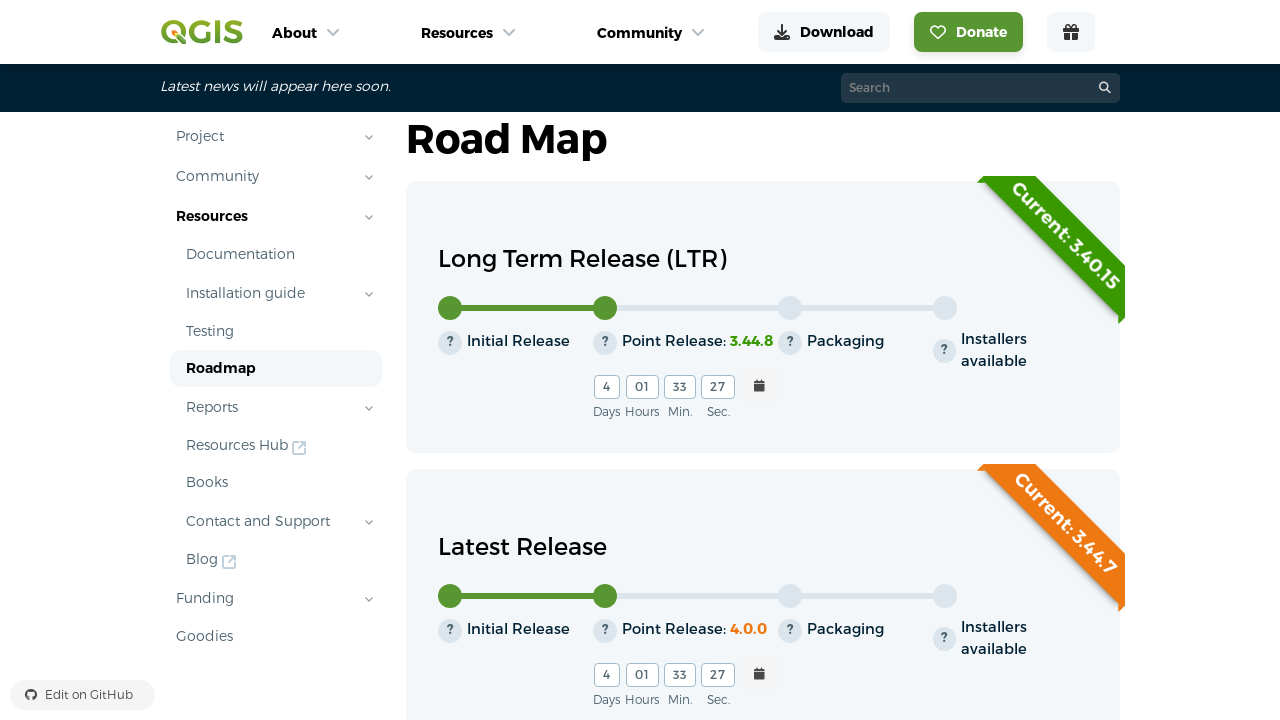

Roadmap content loaded - verified road map, release schedule, and event legend information is displayed
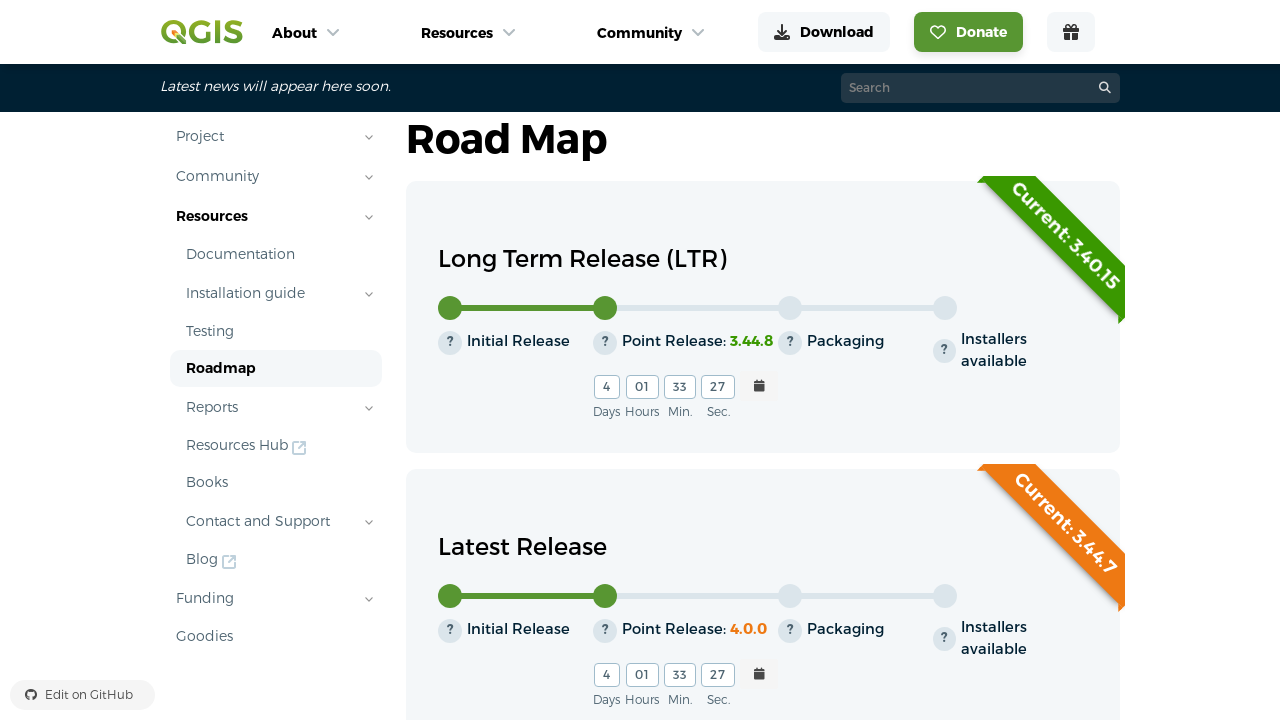

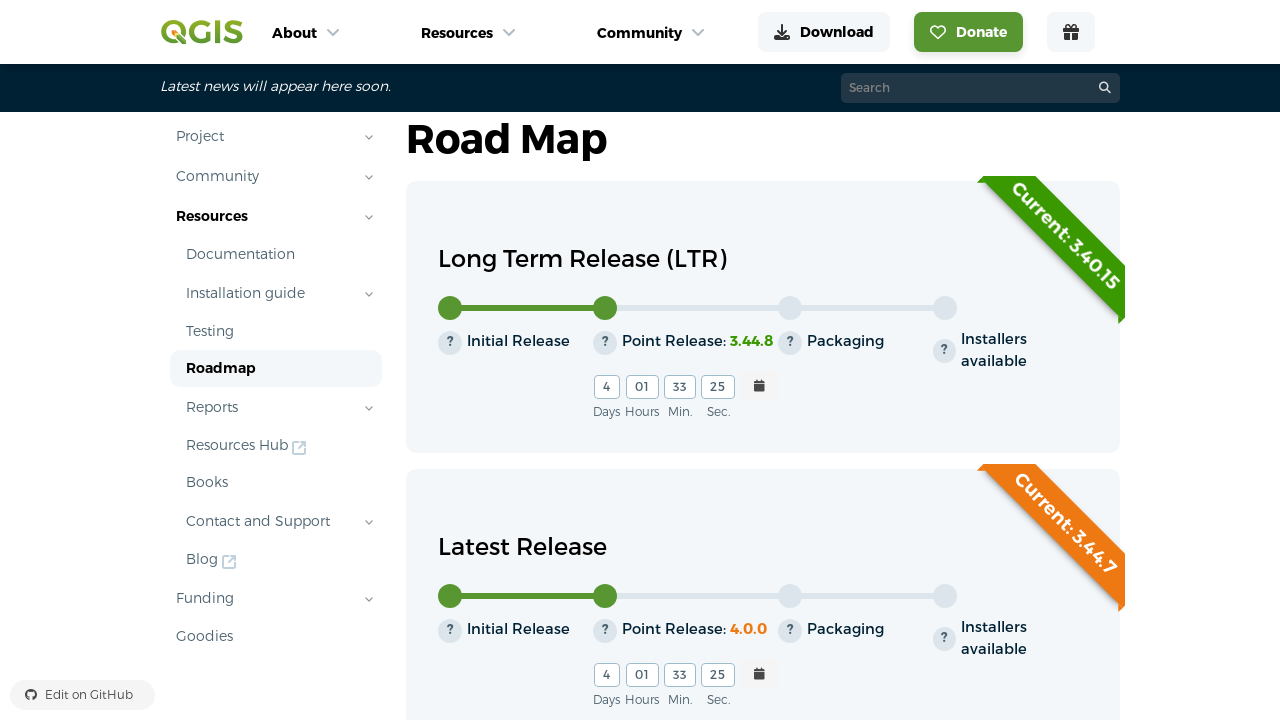